Opens the Croma electronics website and clicks on a navigation element in the header area

Starting URL: https://www.croma.com/

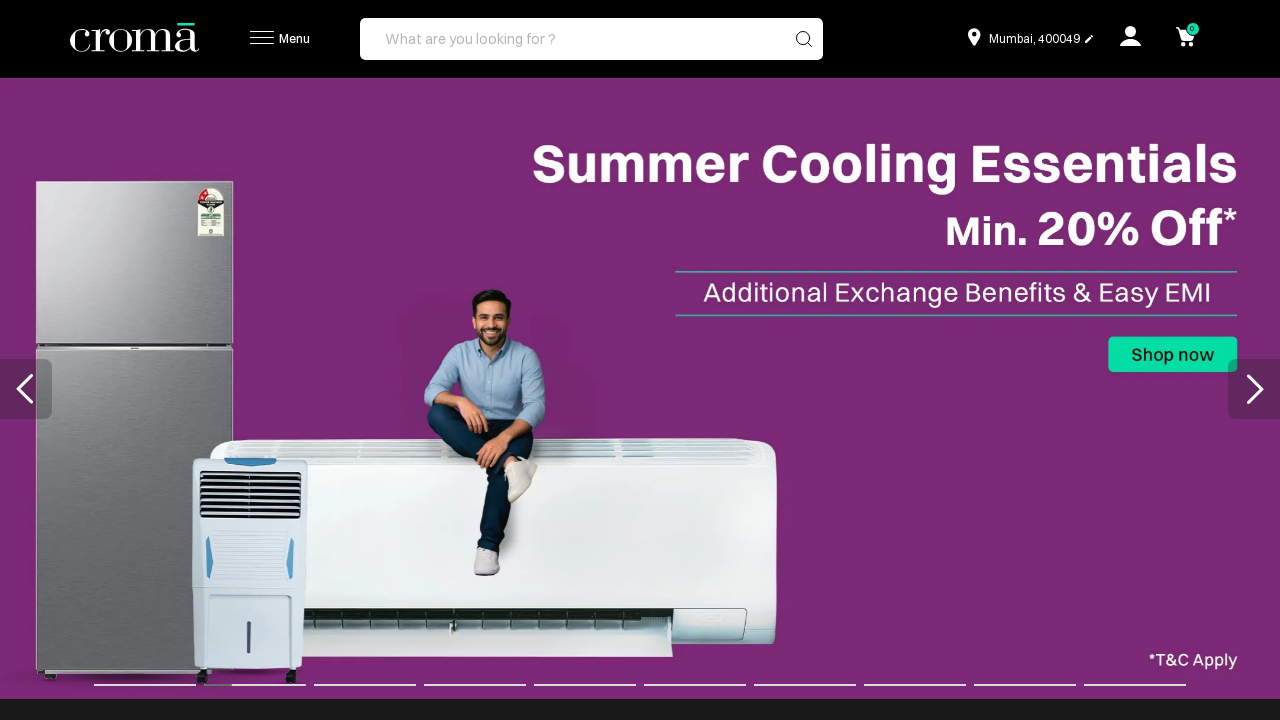

Waited for Croma website to load (DOM content loaded)
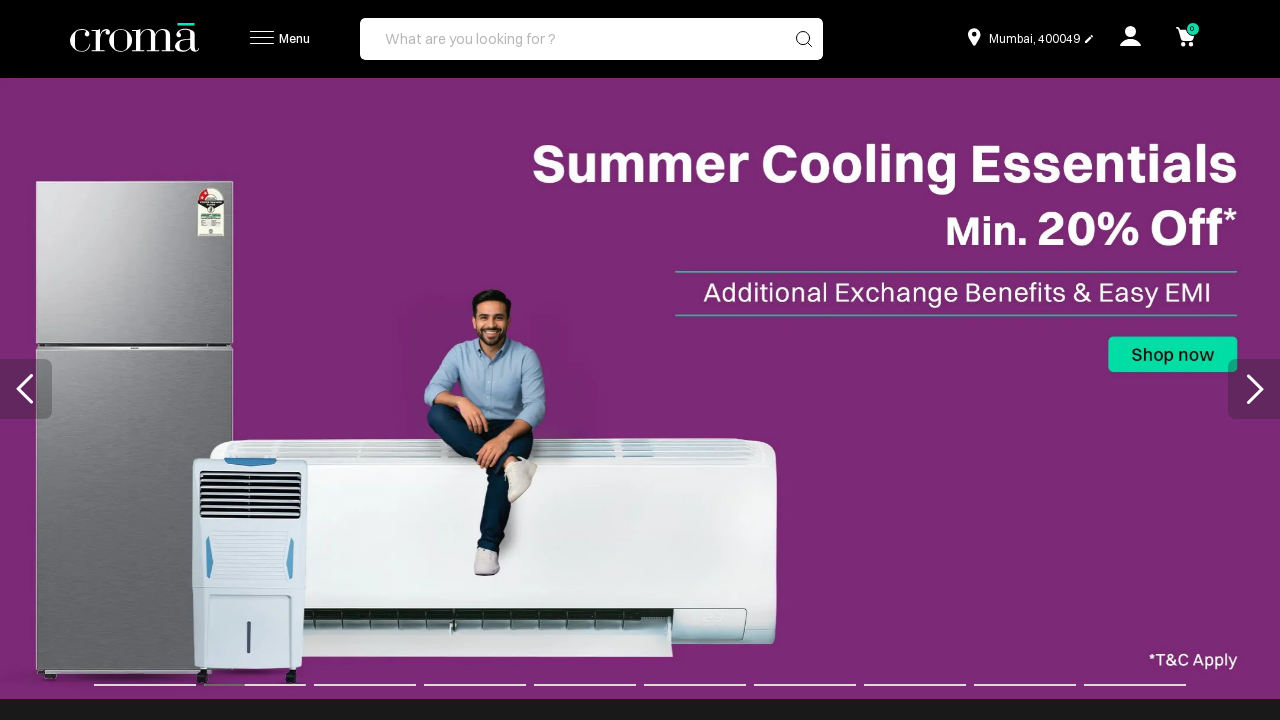

Clicked on header navigation element at (262, 39) on xpath=//*[@id='container']/div/div[1]/div[1]/div/div[5]/span[1]
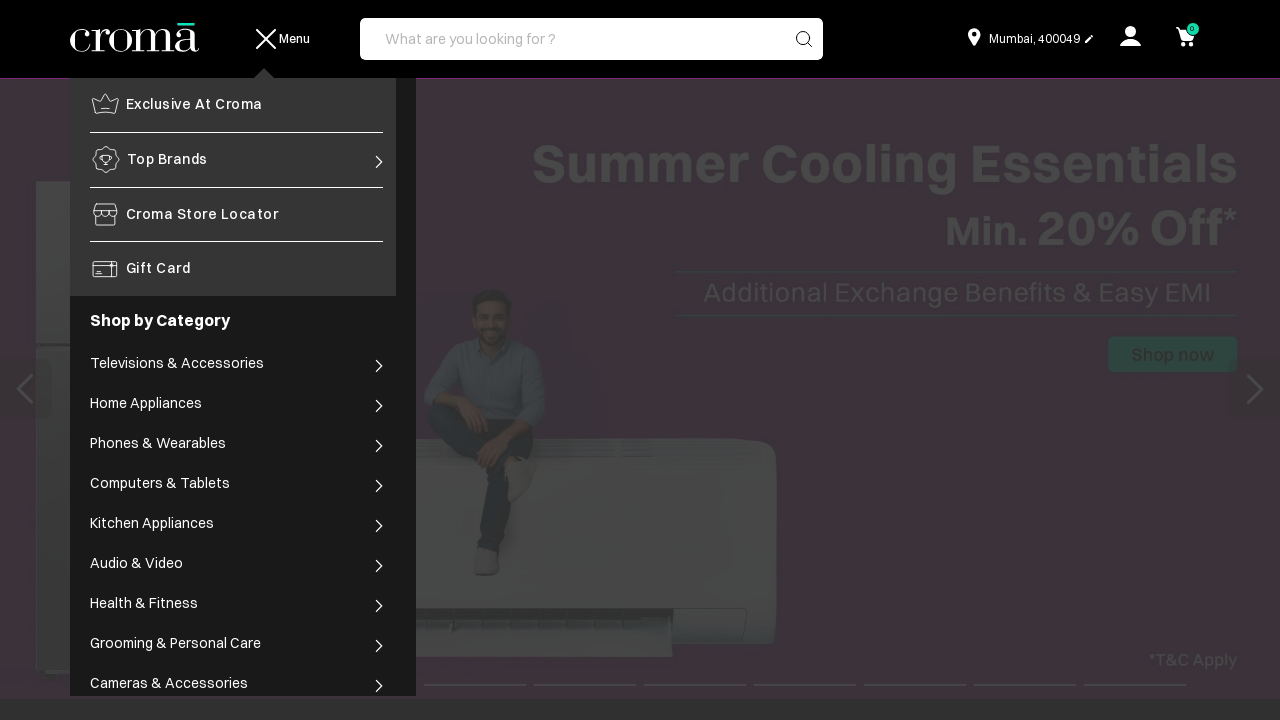

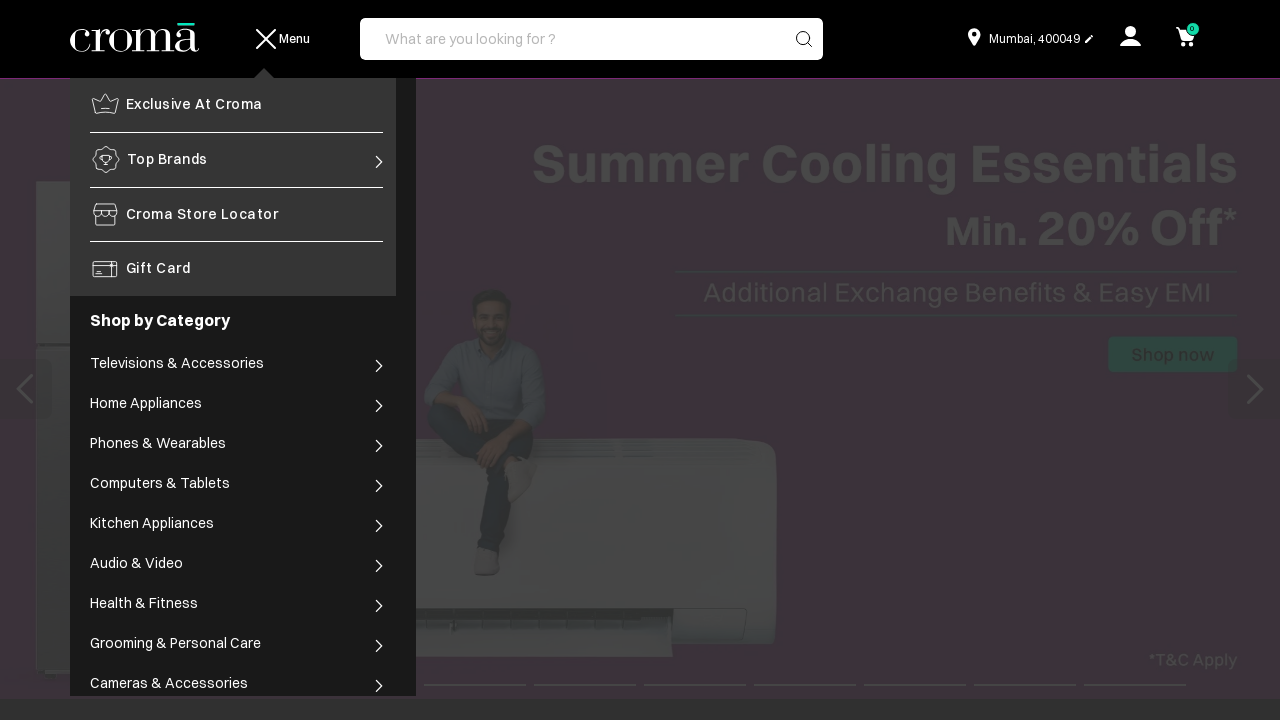